Tests page scrolling functionality by scrolling down to the bottom of the page and then scrolling back up to the top on w3schools.com

Starting URL: https://www.w3schools.com/

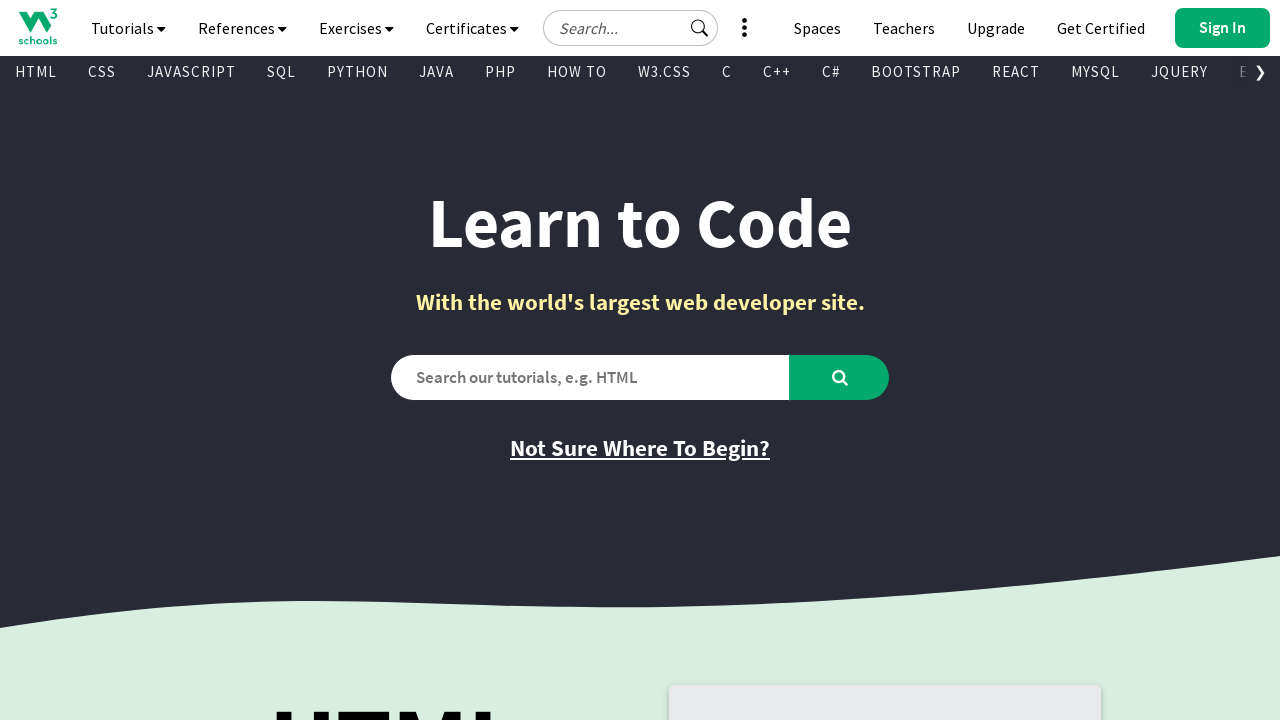

Scrolled down to the bottom of the page
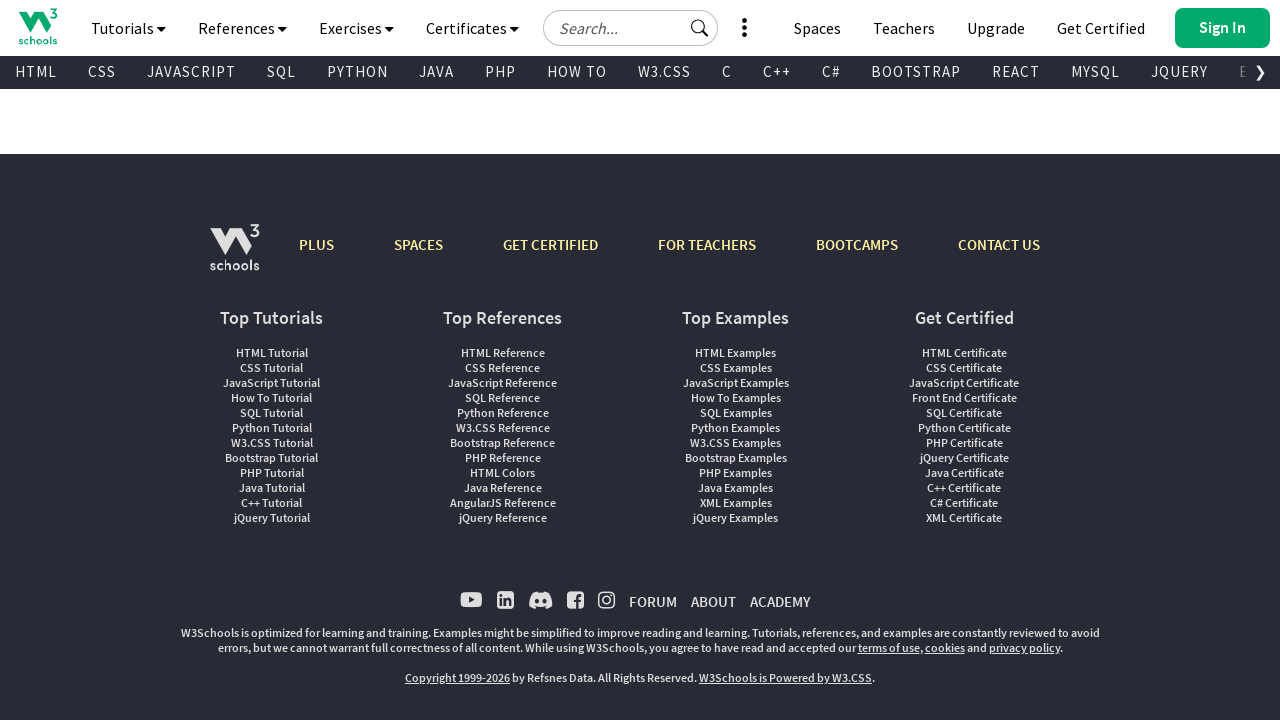

Waited for scroll to complete
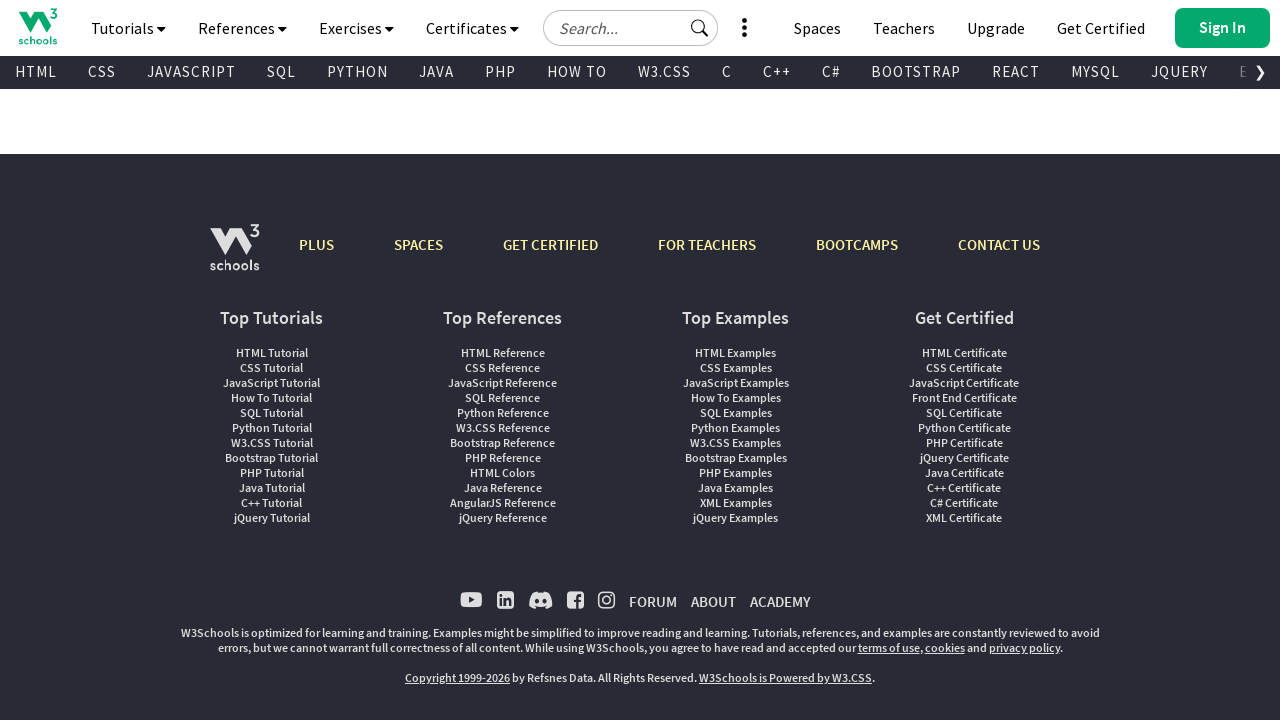

Scrolled back up to the top of the page
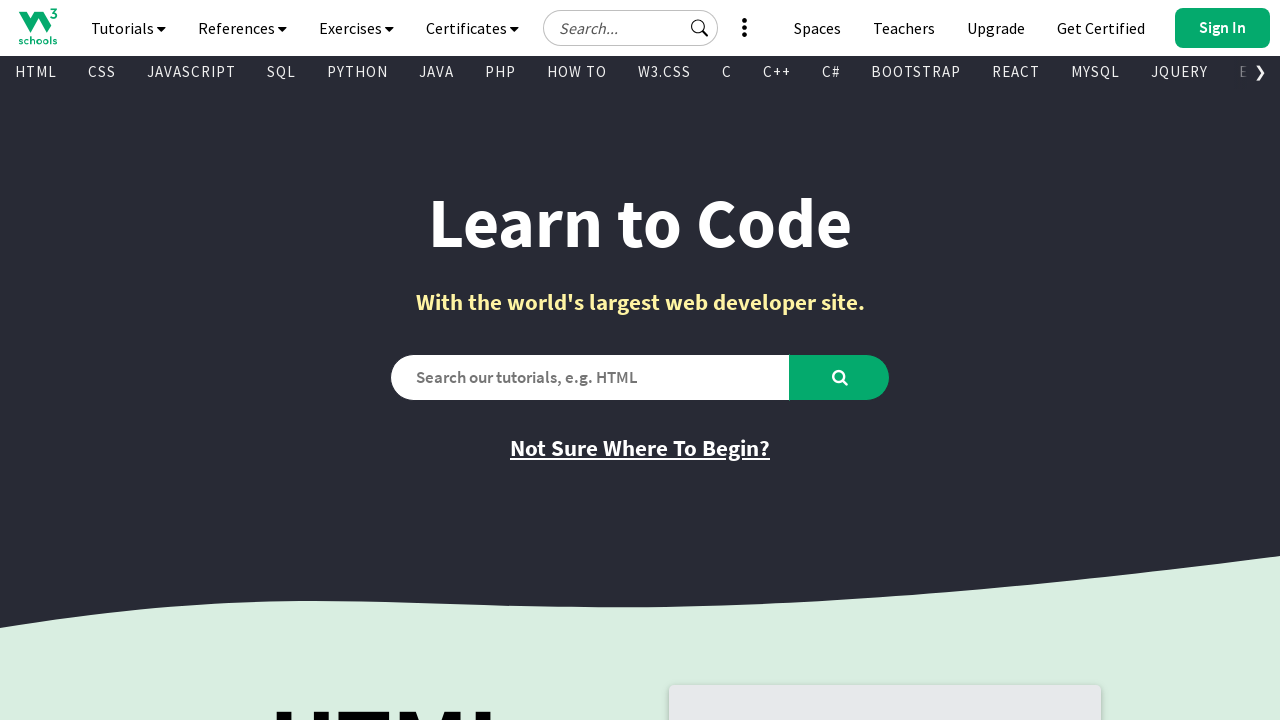

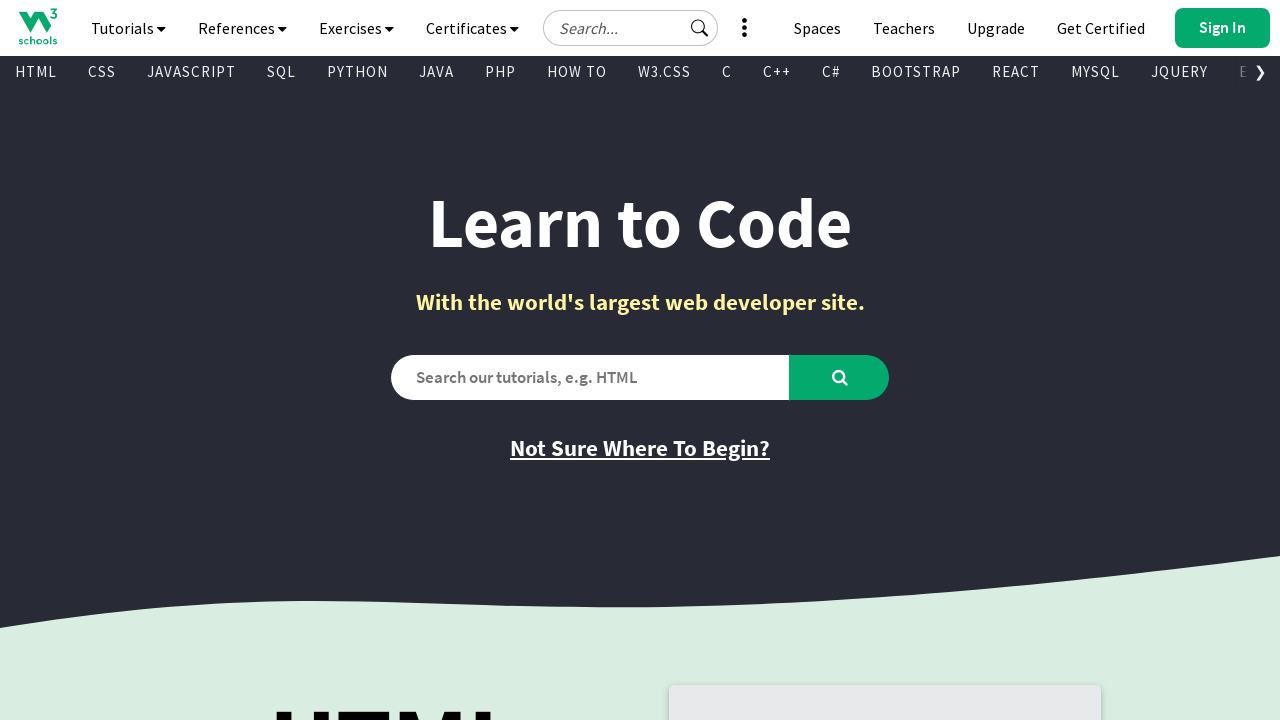